Navigates to the Formula 1 World Constructors' Championship standings page and waits for the results table to load

Starting URL: https://www.formula1.com/en/results/2025/team

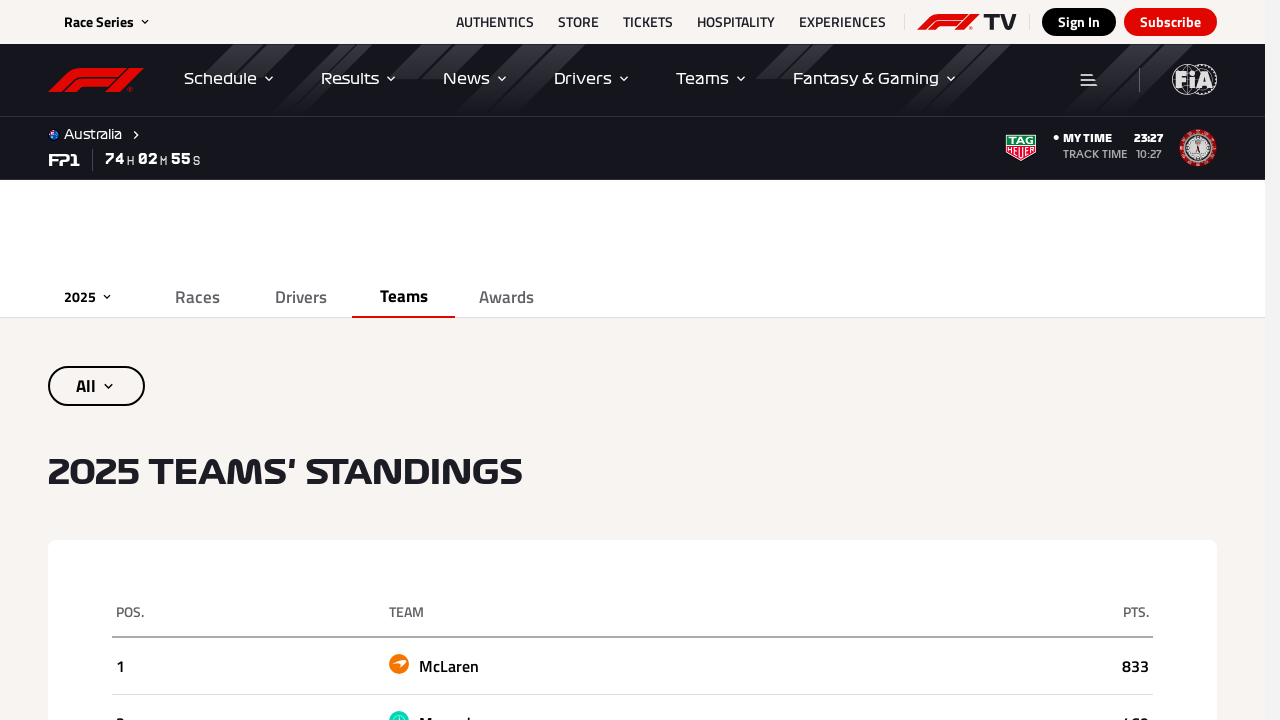

Navigated to Formula 1 World Constructors' Championship standings page
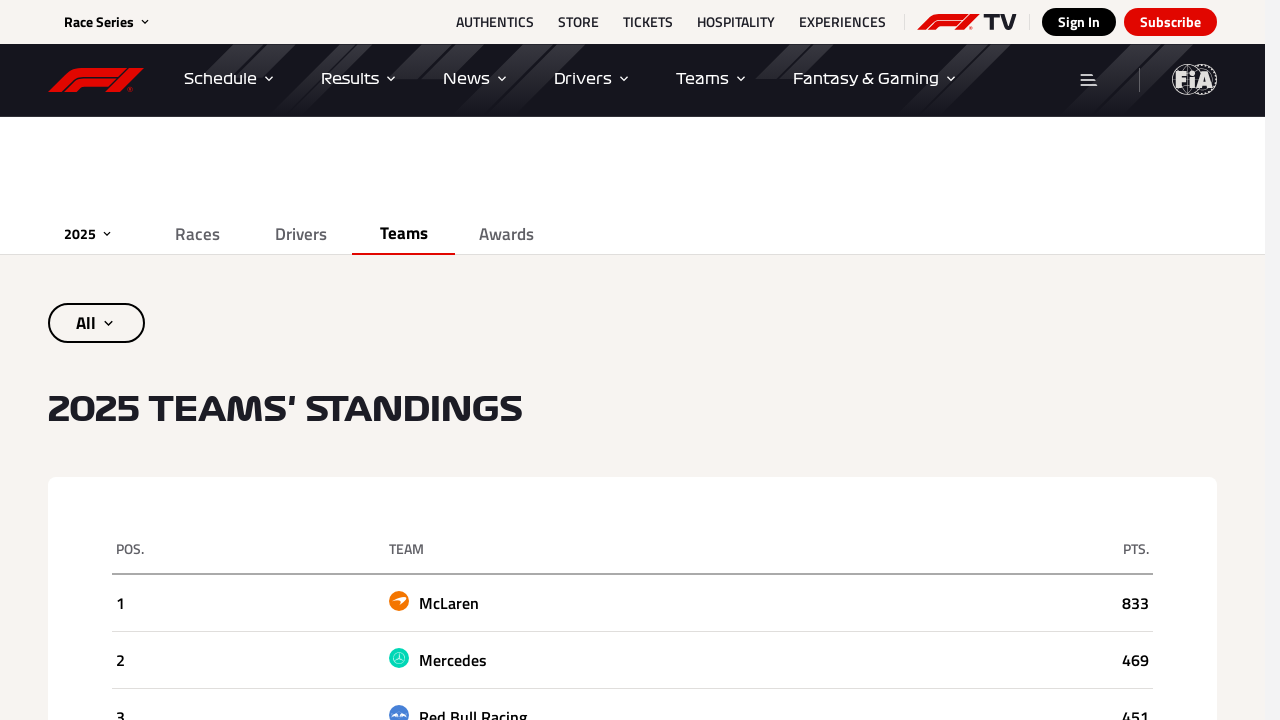

Results table loaded and standings rows are visible
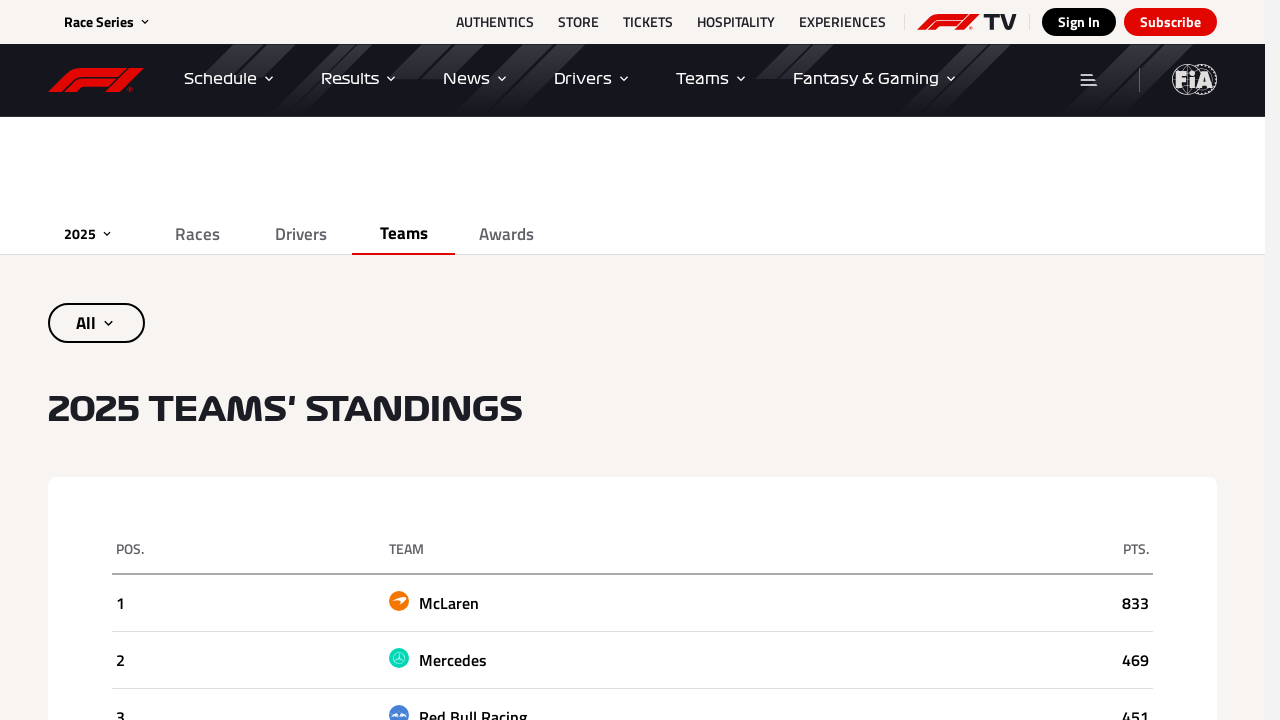

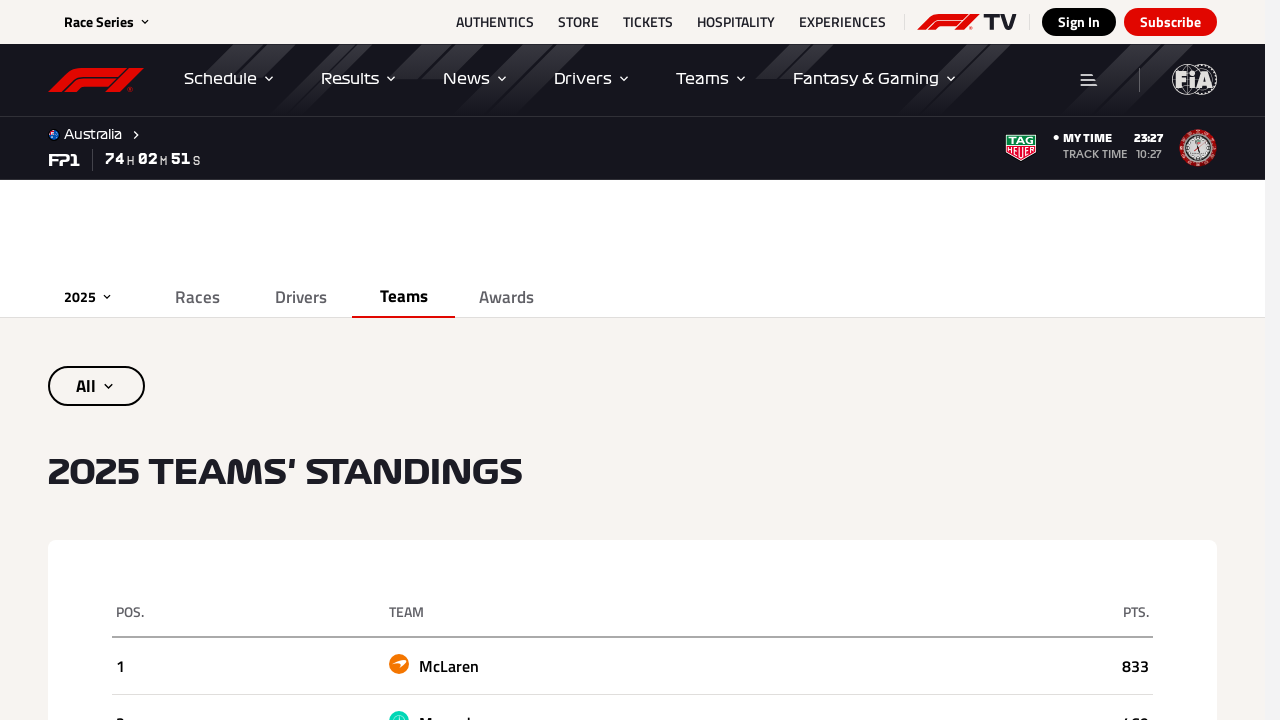